Tests a multiplication calculator form by entering two numbers, clicking calculate, and verifying the result matches the expected product

Starting URL: http://www.jtechlog.hu/tesztautomatizalas-201909/szorzotabla.html

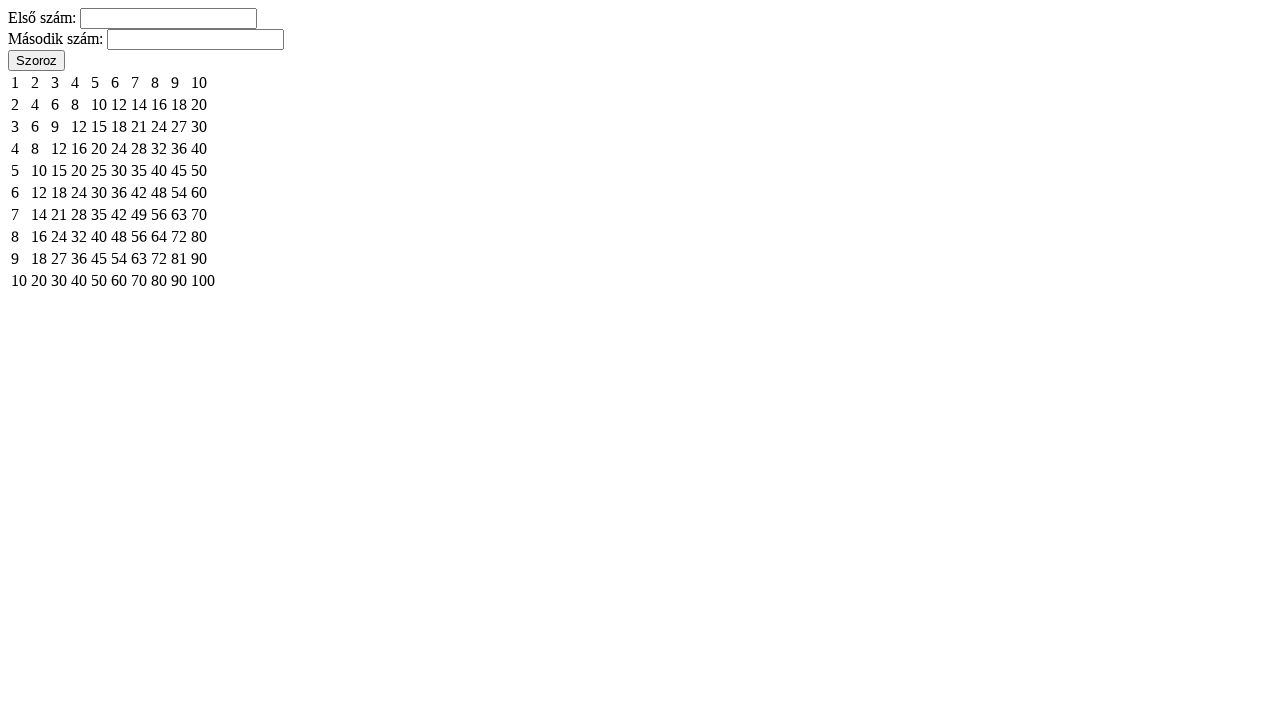

Filled first number input field with '7' on #a-input
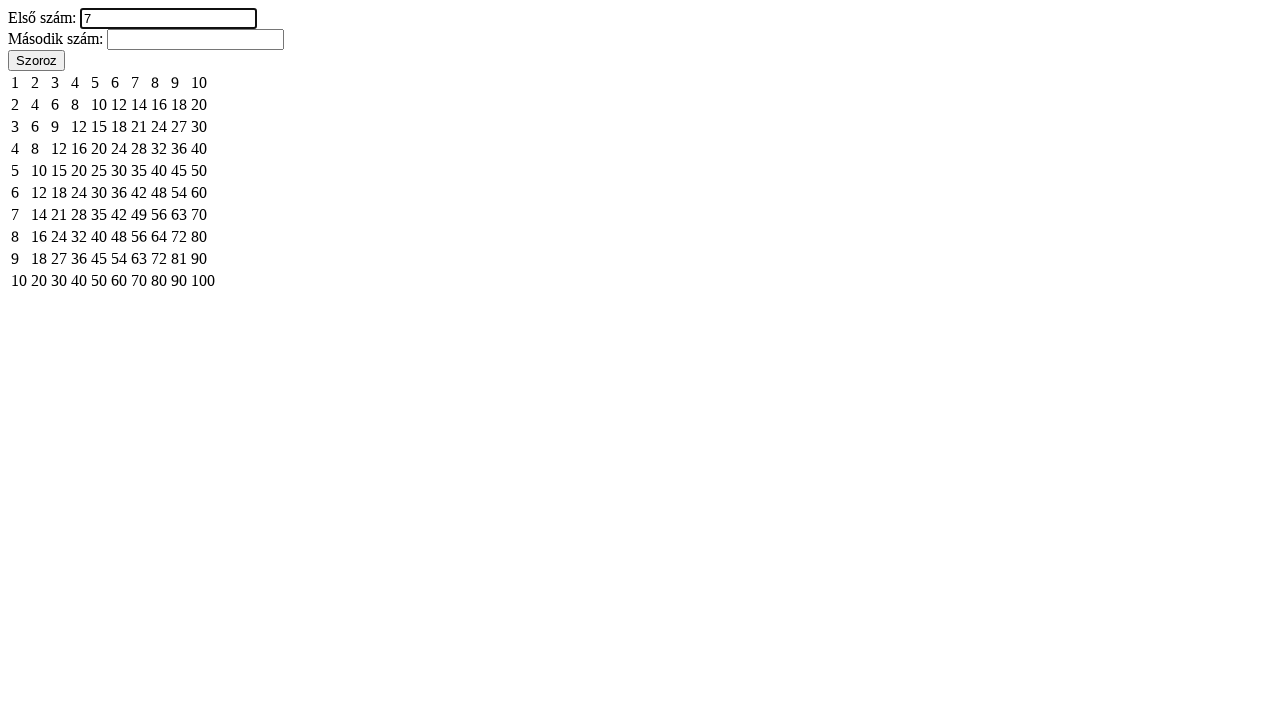

Filled second number input field with '8' on #b-input
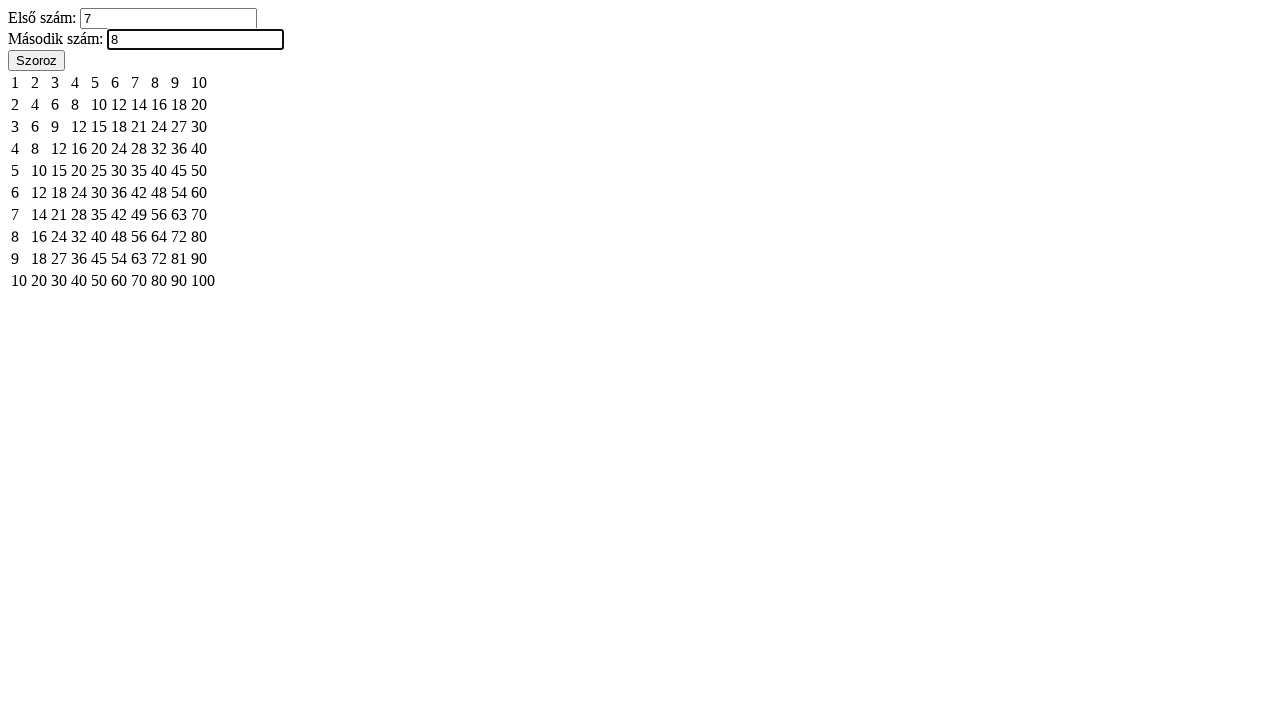

Clicked calculate button to perform multiplication at (36, 60) on #calculate-button
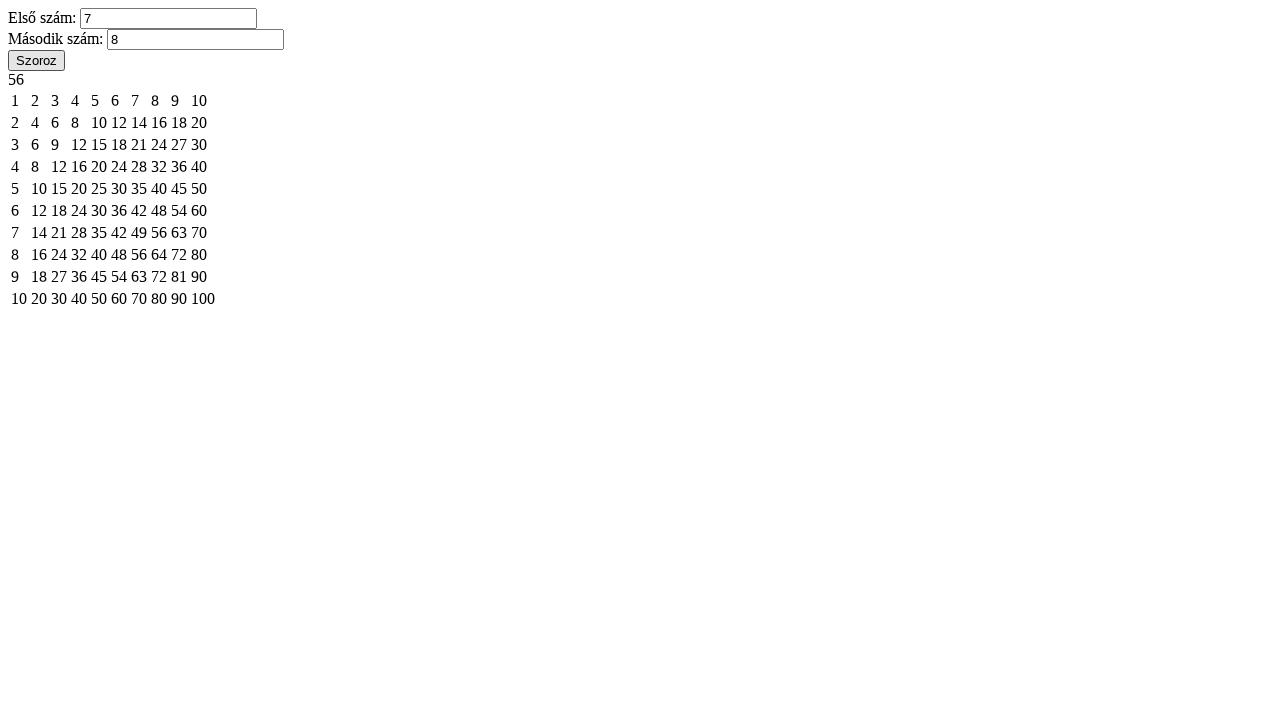

Result element appeared on the page
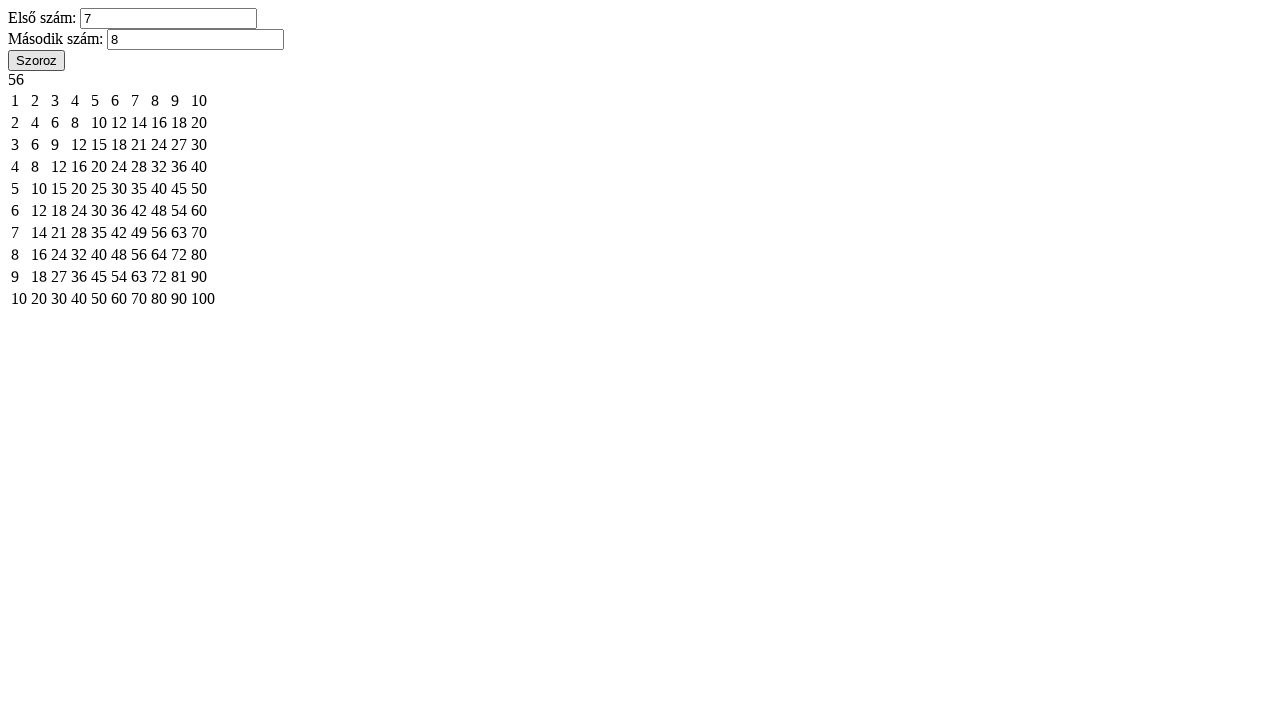

Retrieved result text content: 56
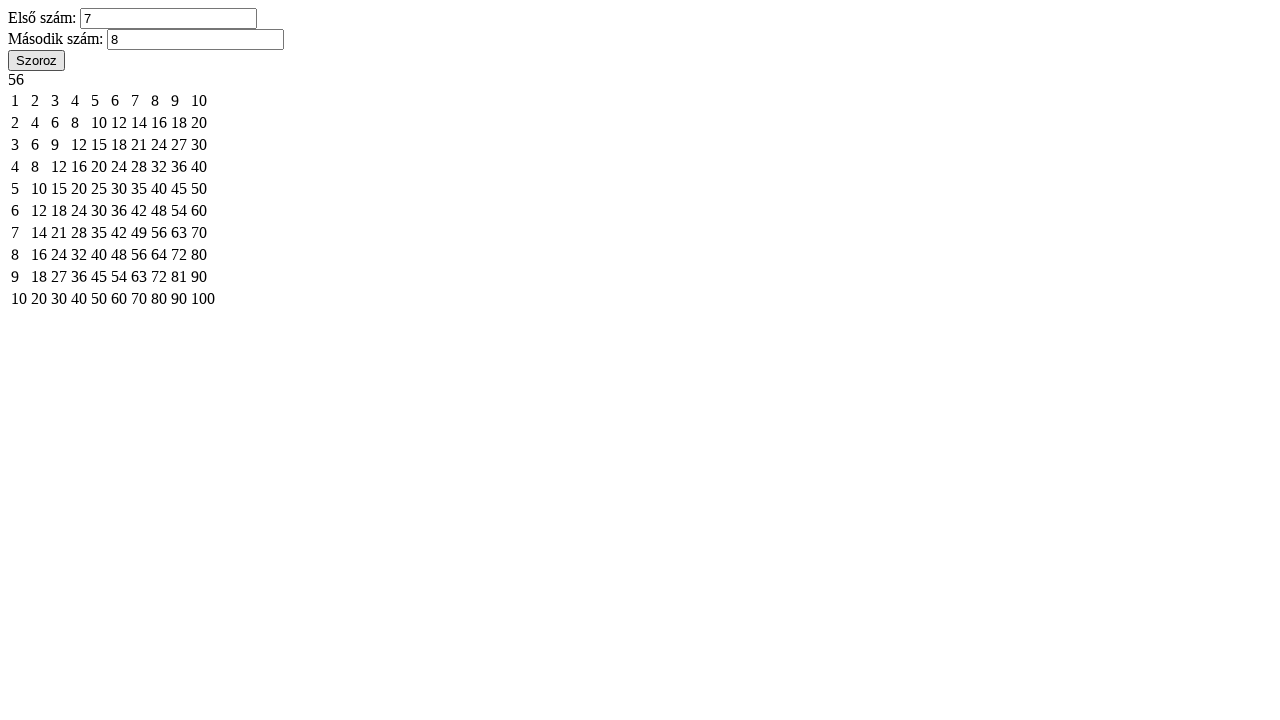

Verified multiplication result: 56 == 56
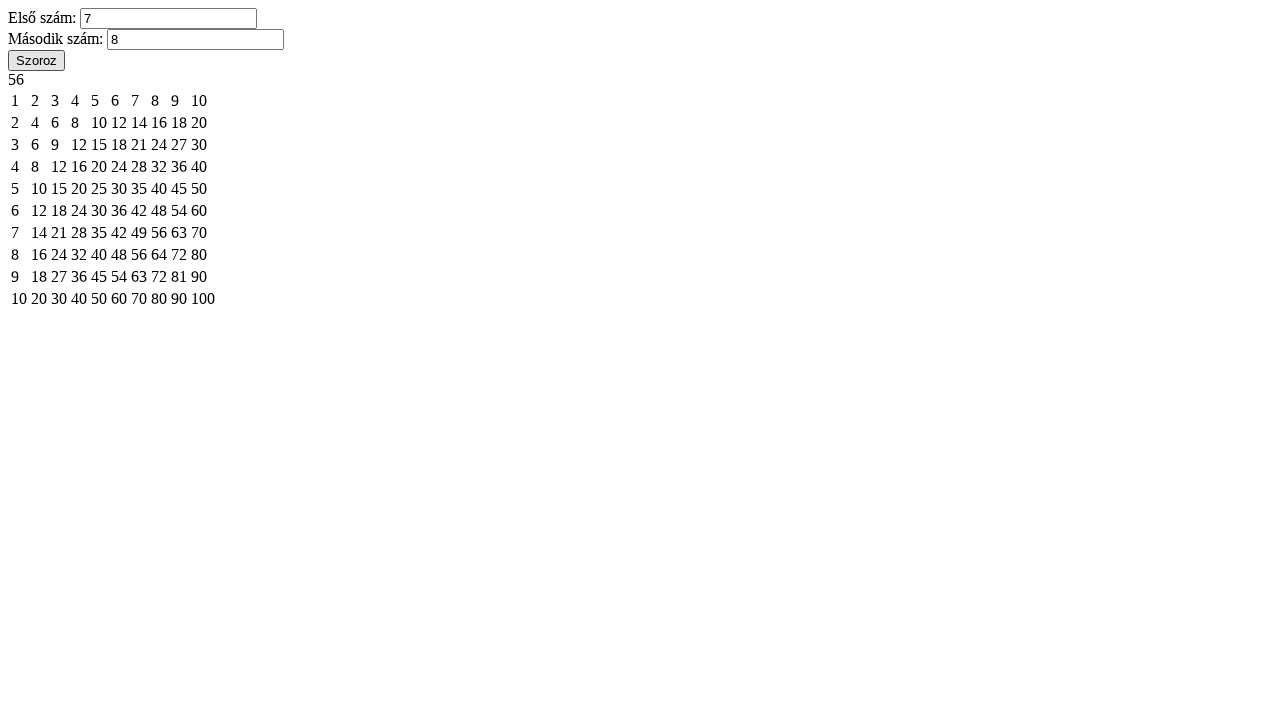

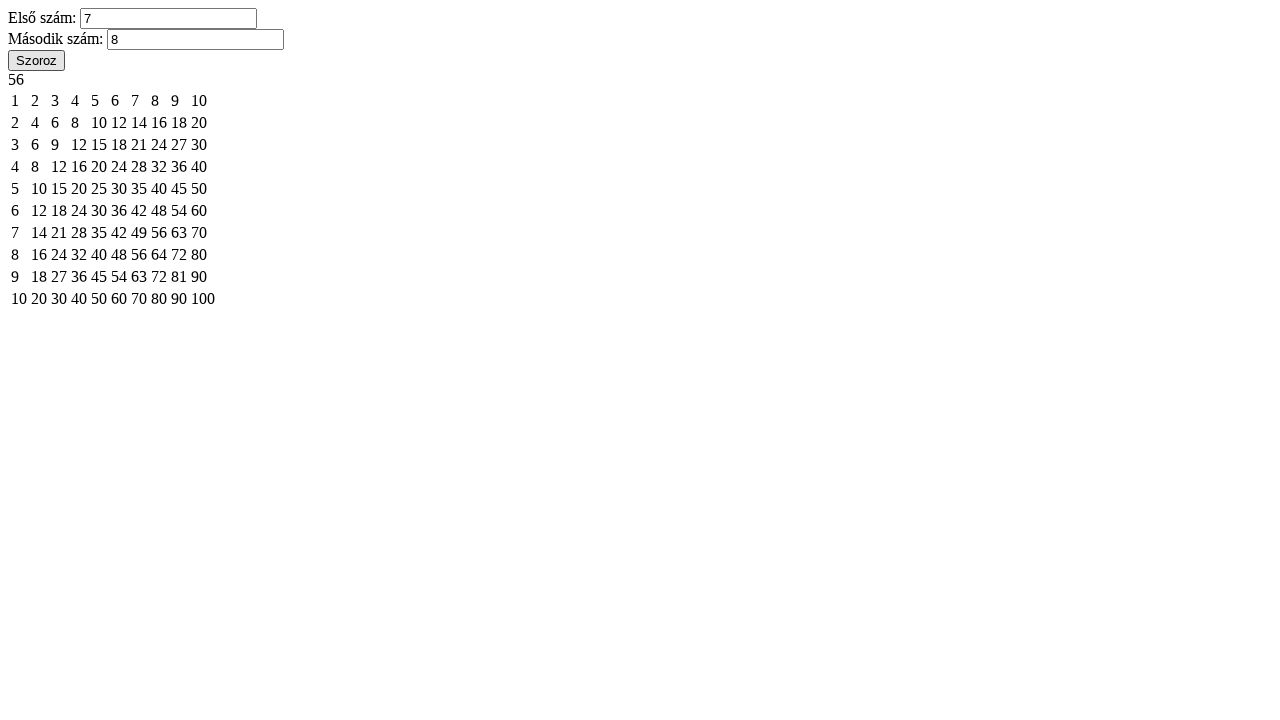